Tests viewing match cards and navigating to match detail page by clicking the detail view button on the first match card.

Starting URL: https://the-match-five.vercel.app/matches

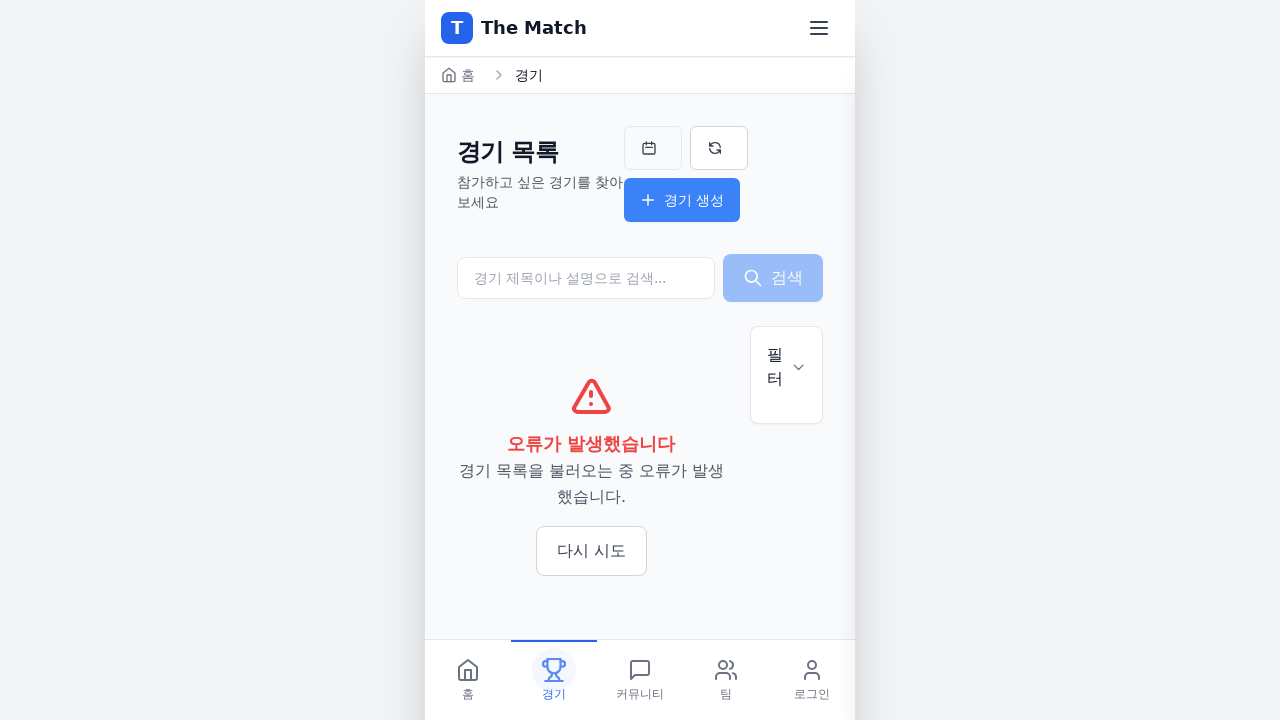

Waited 2 seconds for match cards to load
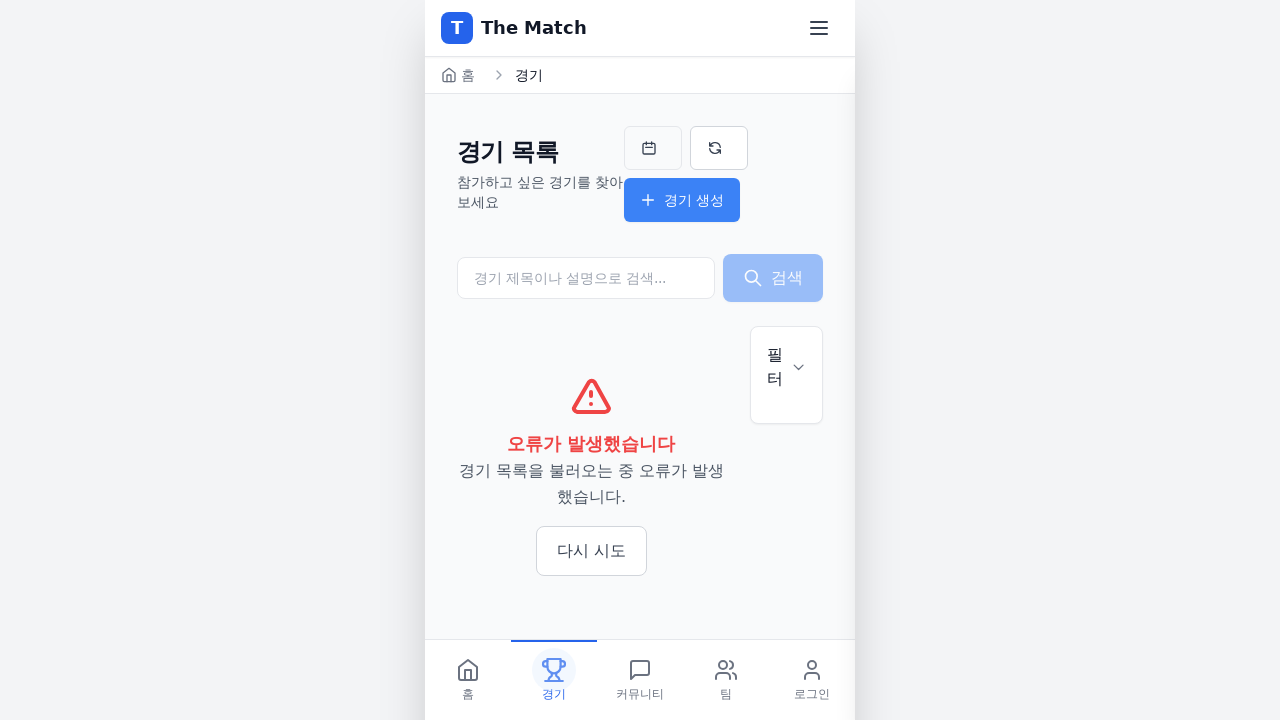

Located the detail view button (상세보기) on the first match card
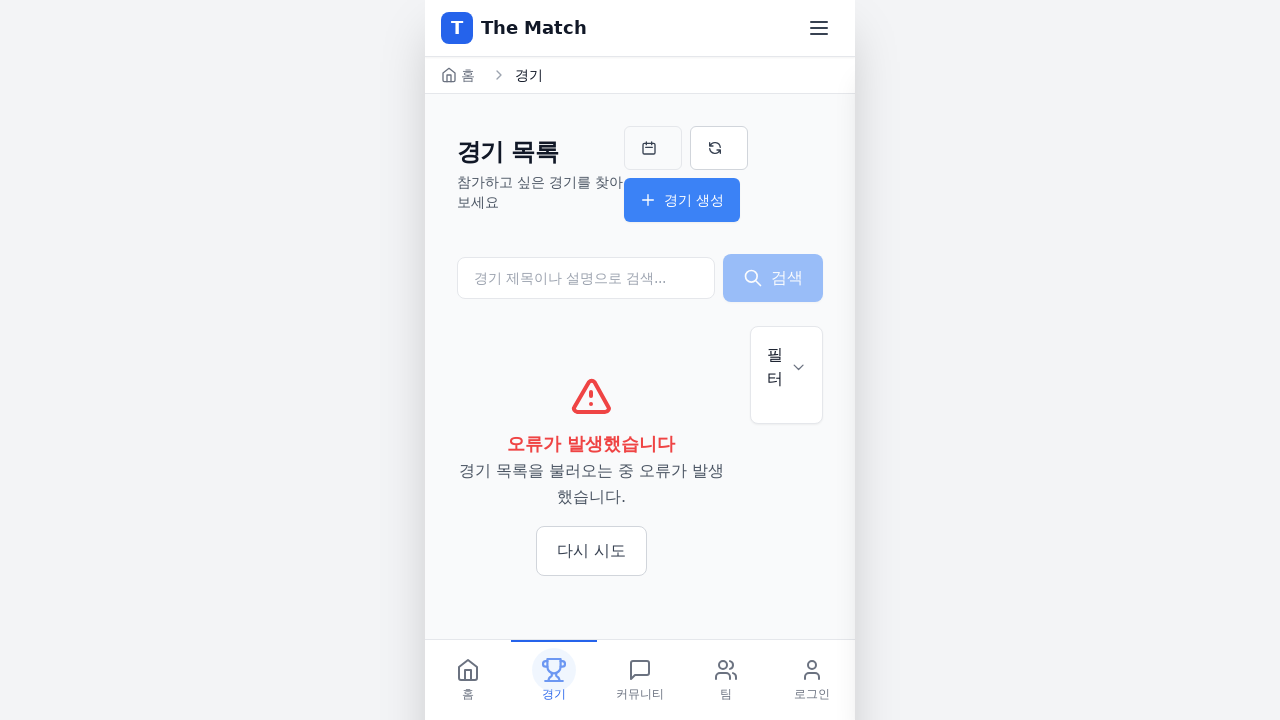

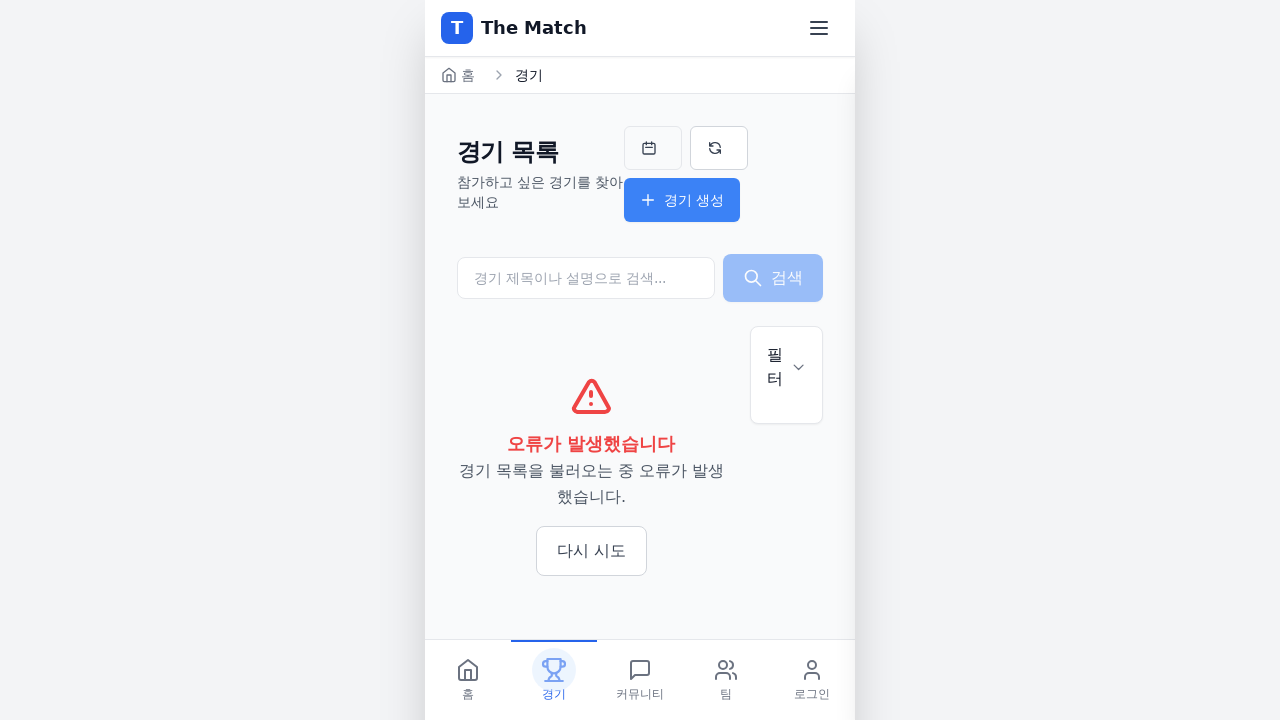